Tests radio button interaction by checking if the "Yes" radio button is displayed and enabled, then clicking it, and verifying that the "No" radio button is disabled

Starting URL: https://demoqa.com/radio-button

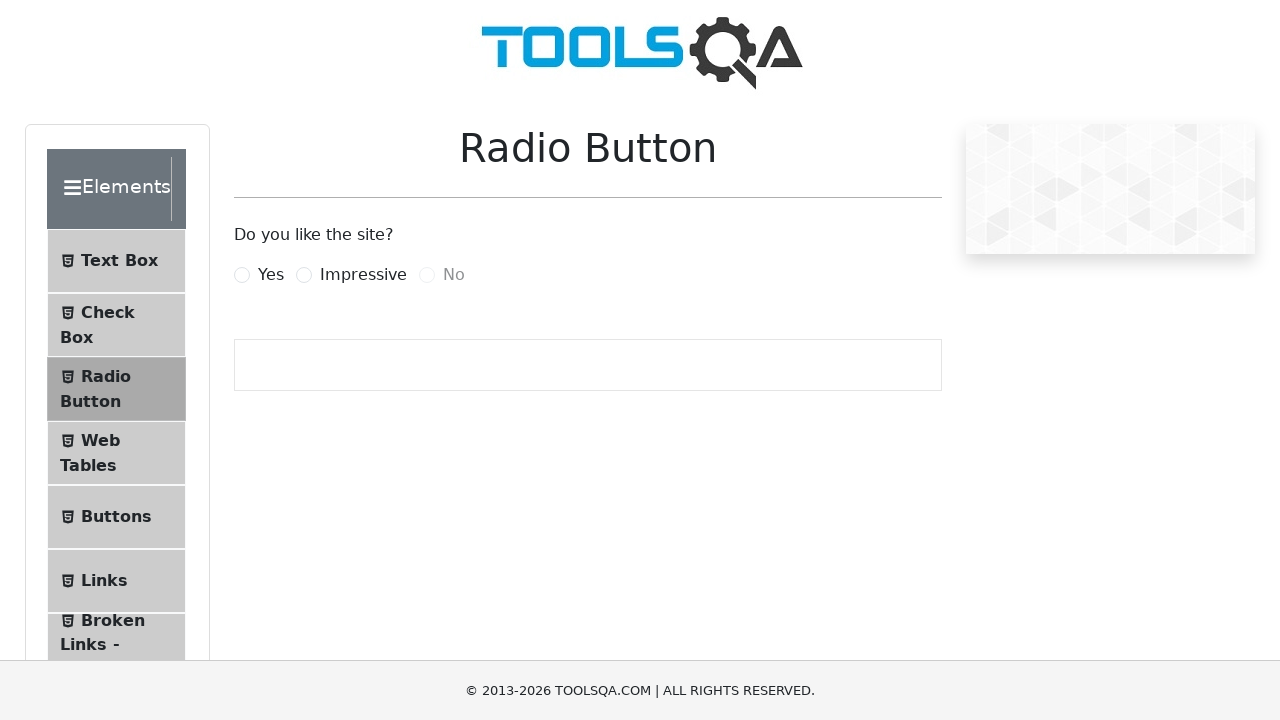

Located the 'Yes' radio button label
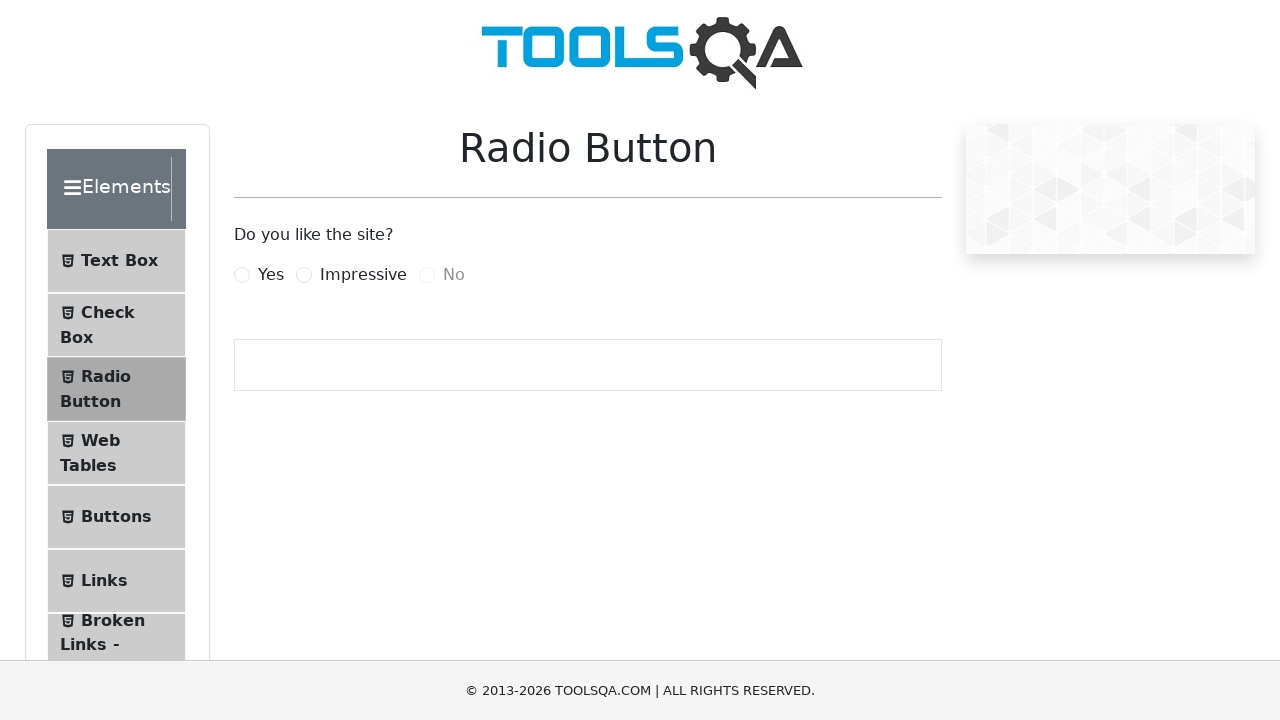

Verified that 'Yes' radio button is visible and enabled
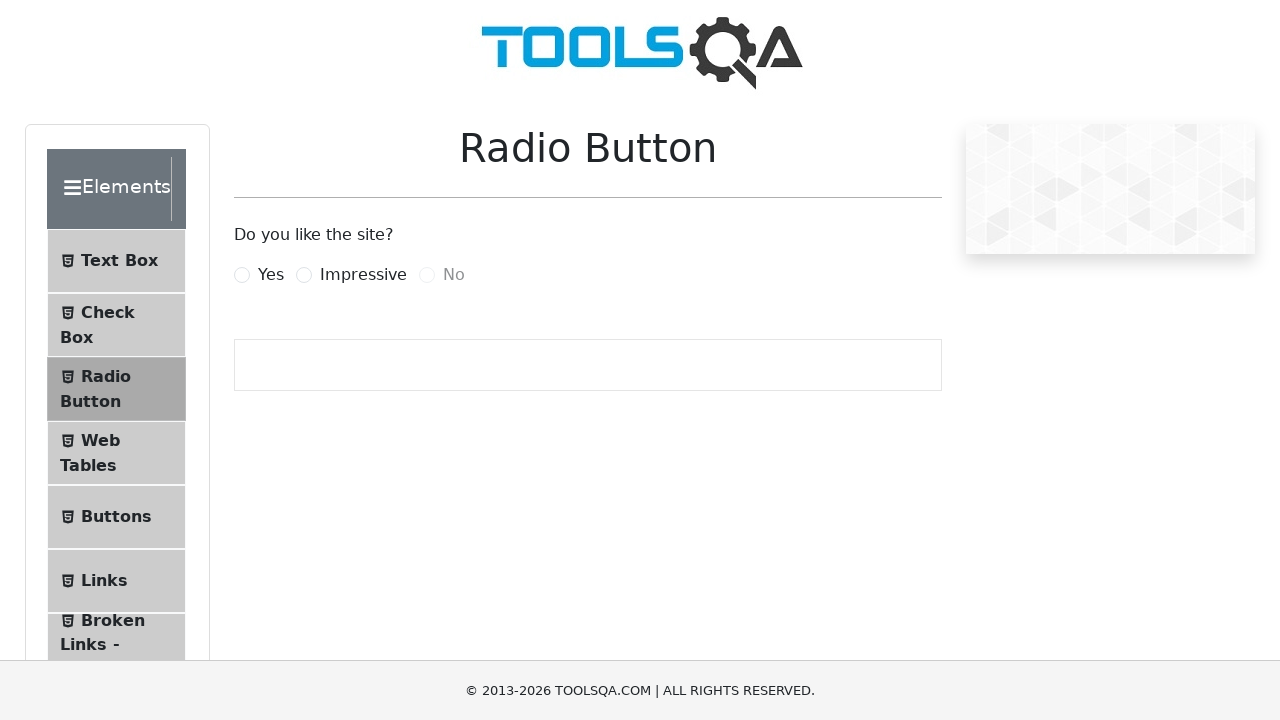

Clicked the 'Yes' radio button at (271, 275) on label[for='yesRadio']
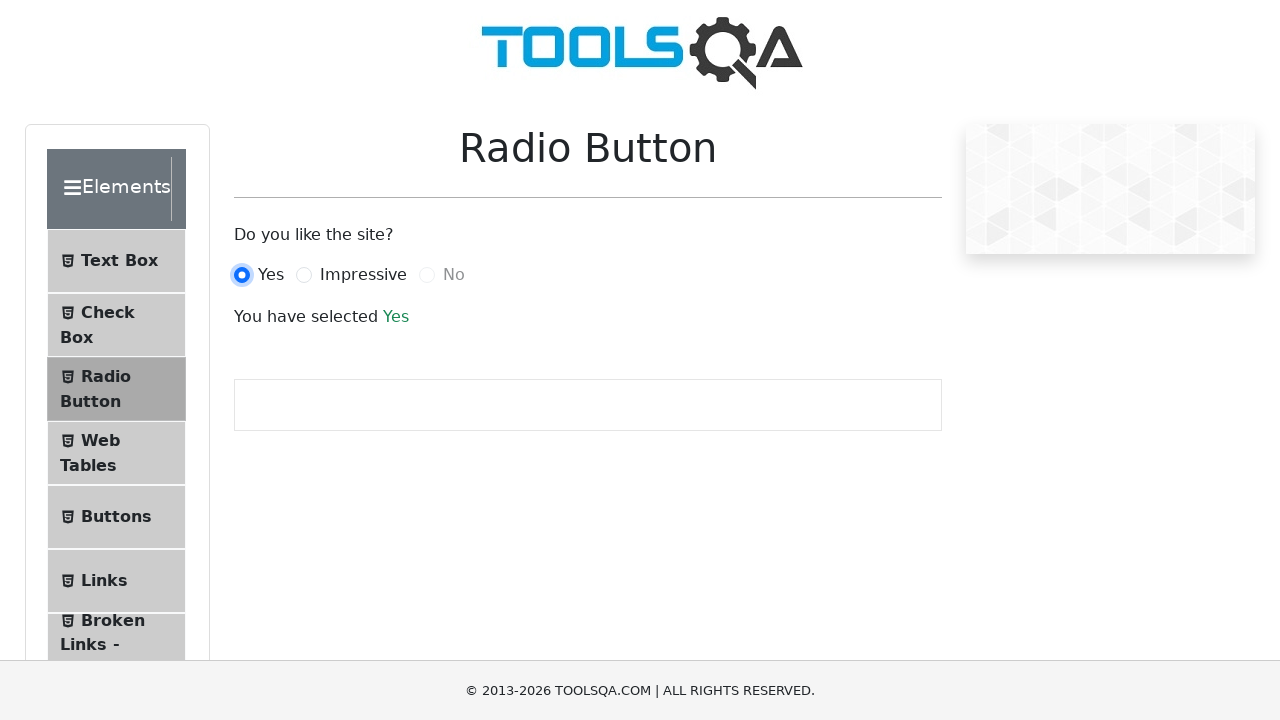

Located the 'No' radio button
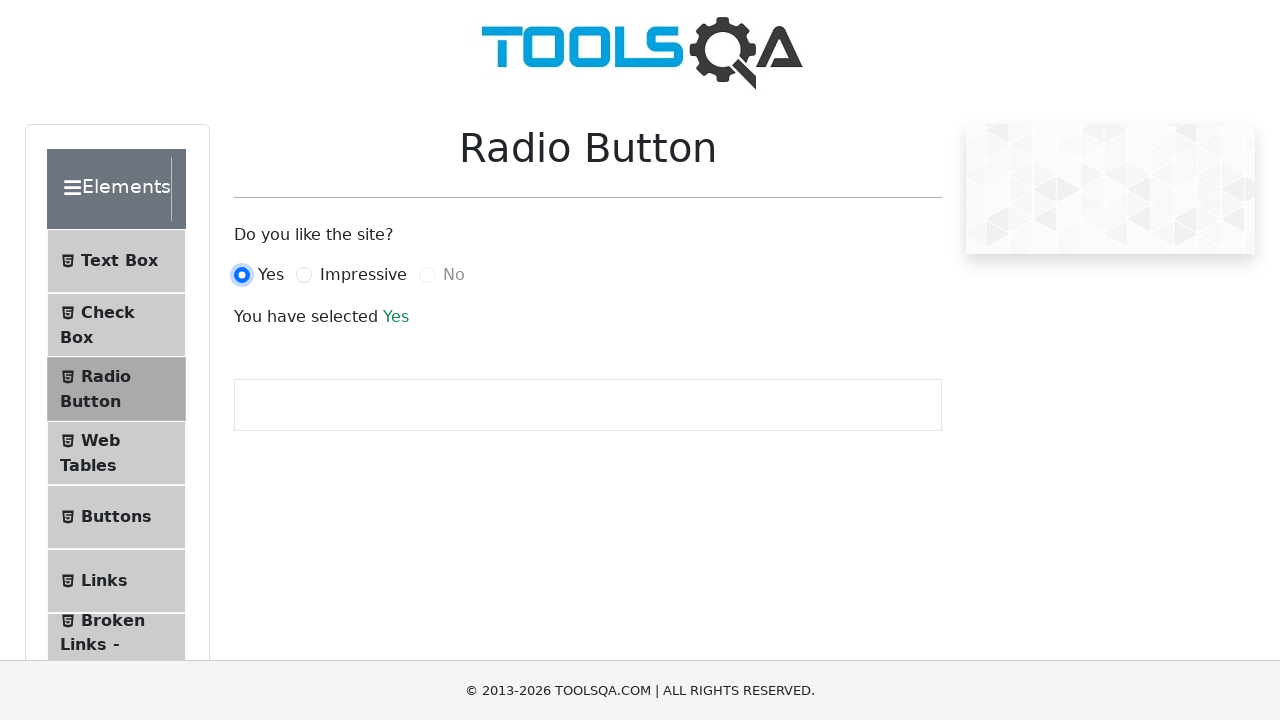

Verified that 'No' radio button is disabled
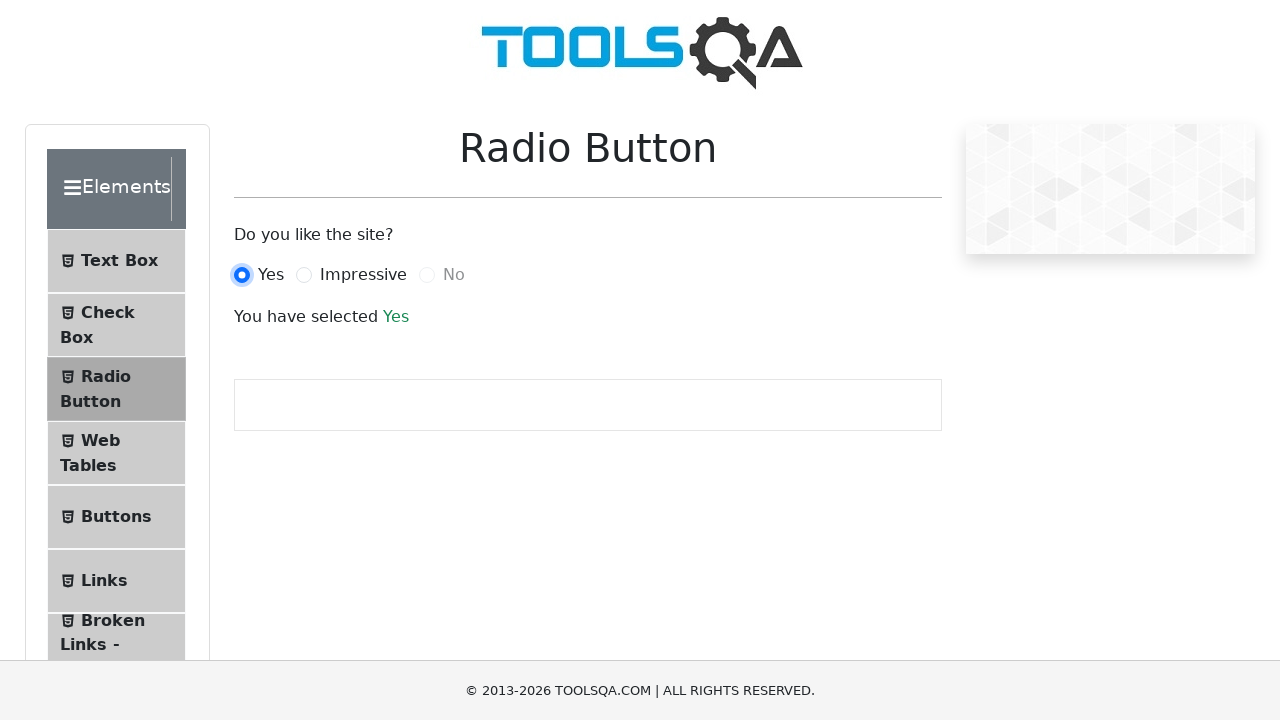

Waited 3 seconds to observe the result
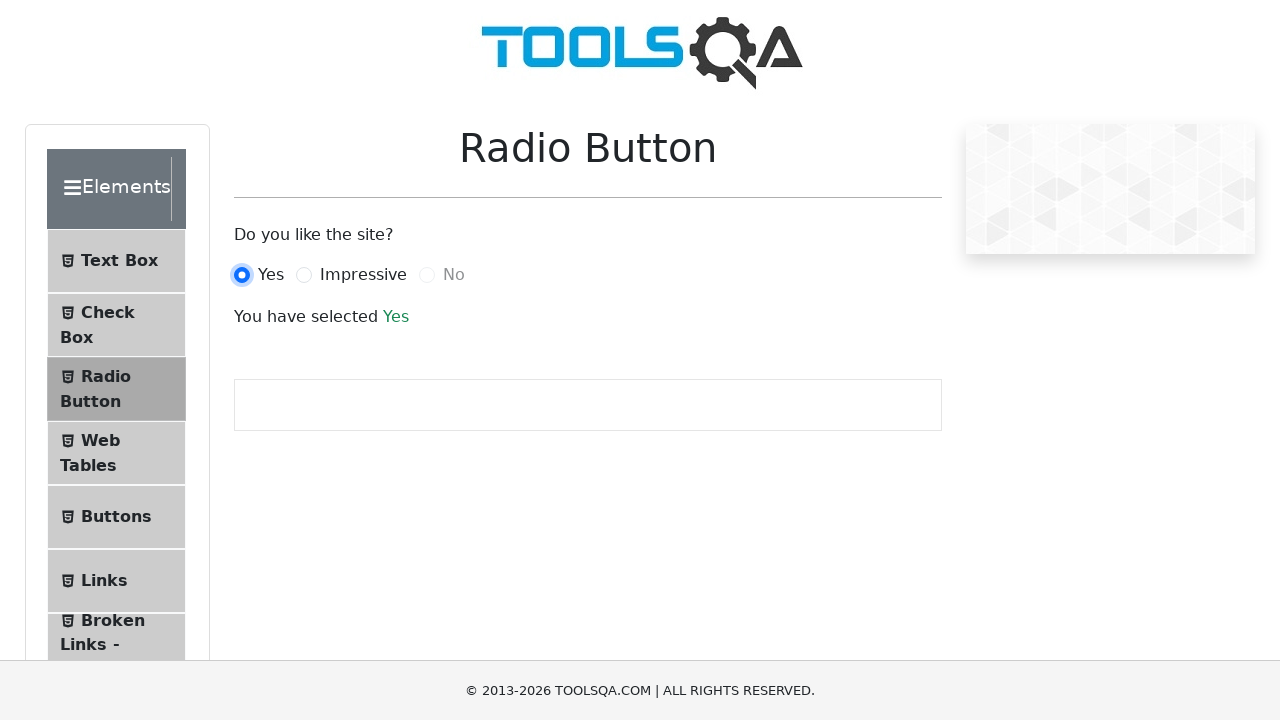

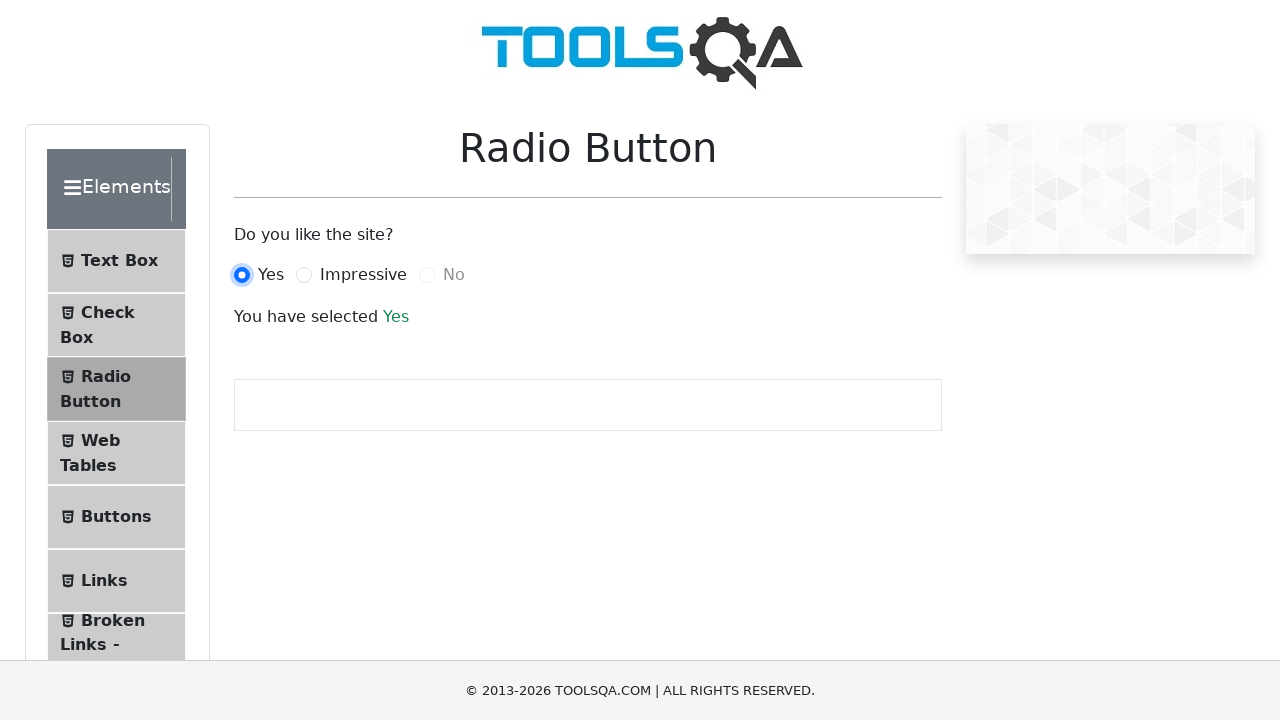